Tests browser window popup handling by opening a new window, switching between parent and child windows, and verifying window context

Starting URL: https://demoqa.com/browser-windows

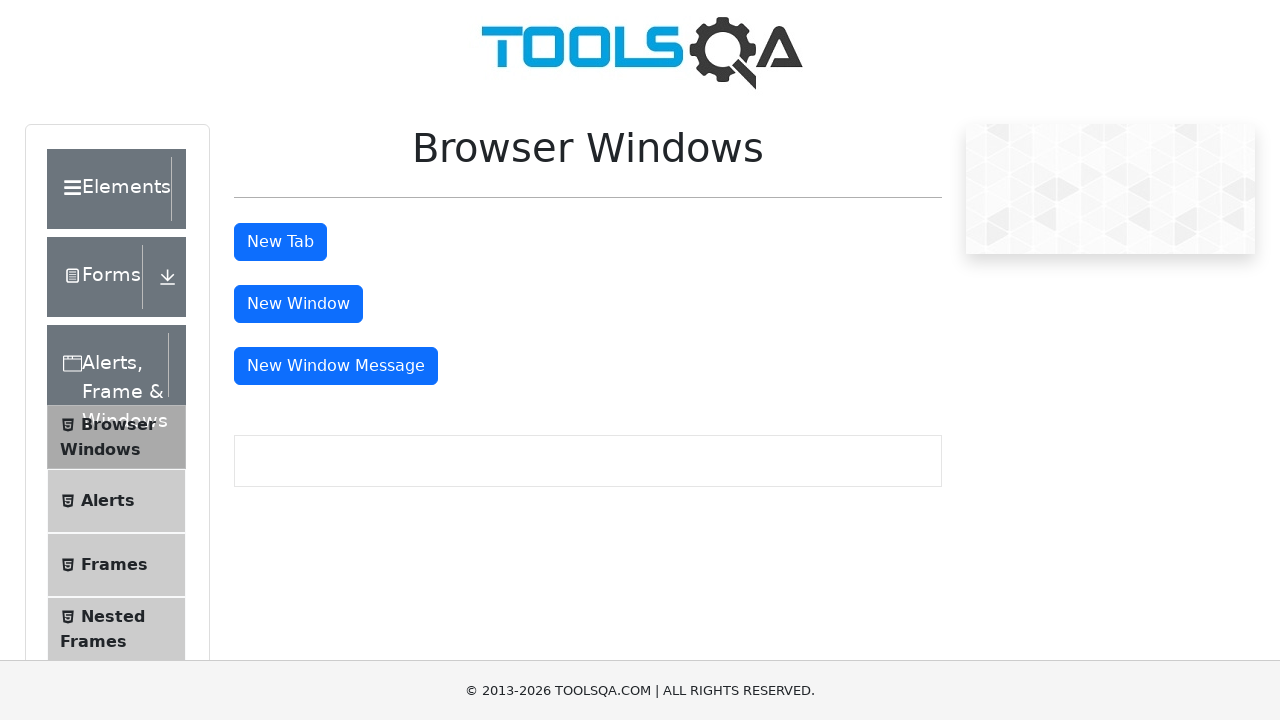

Clicked button to open new browser window at (298, 304) on #windowButton
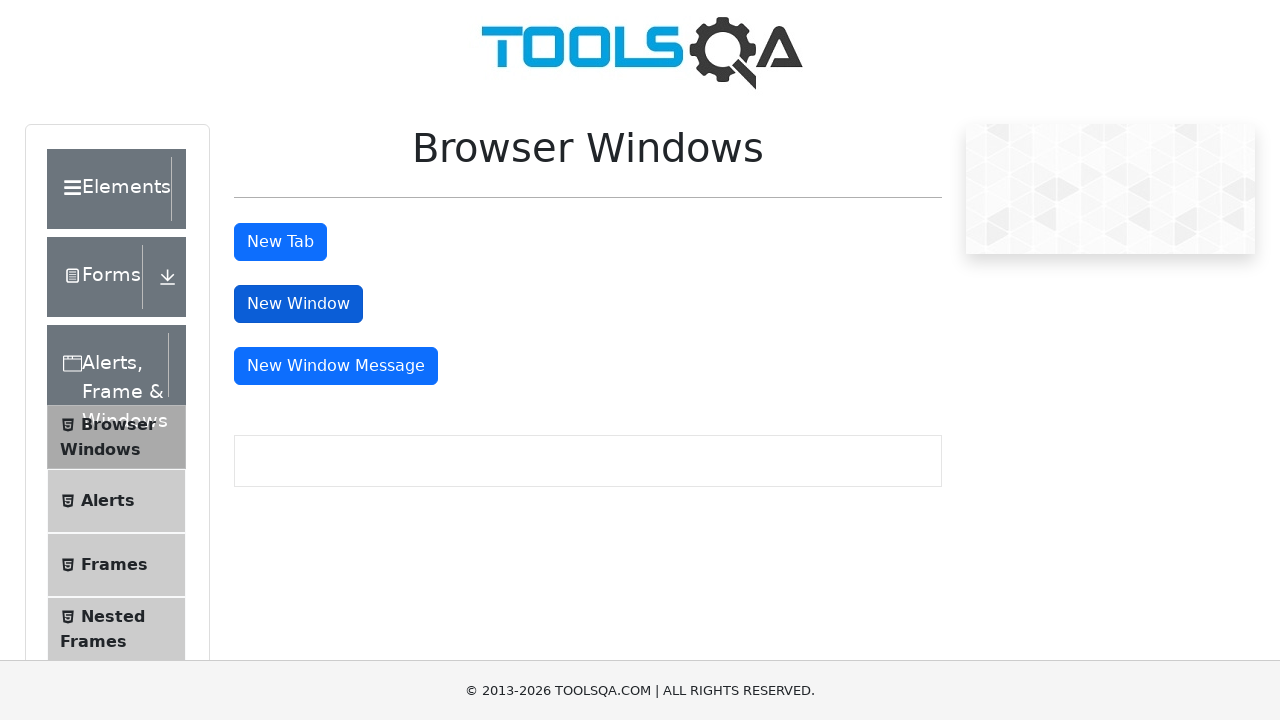

New window opened and context acquired
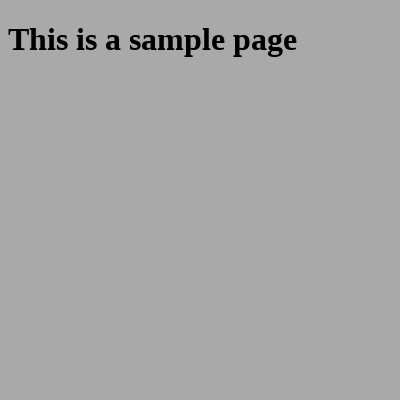

Retrieved child window URL: https://demoqa.com/sample
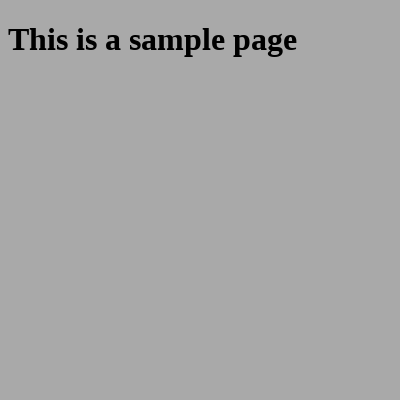

Closed child window
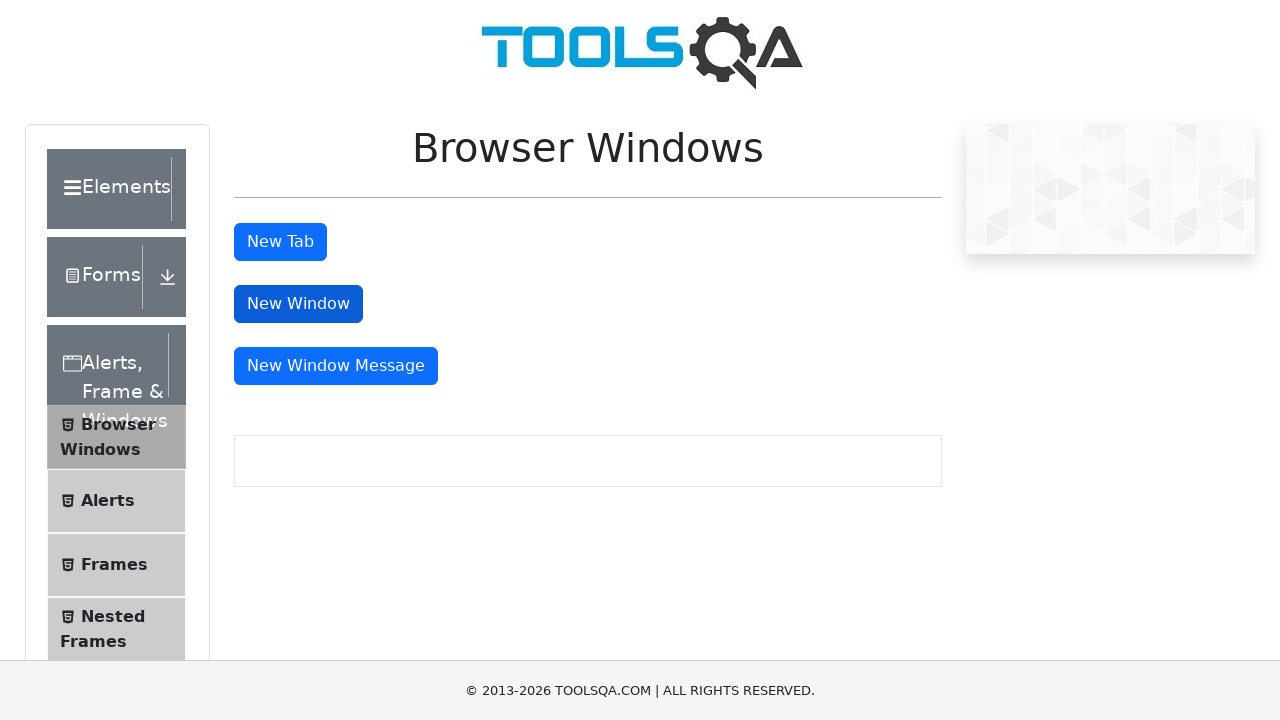

Retrieved parent window title: demosite
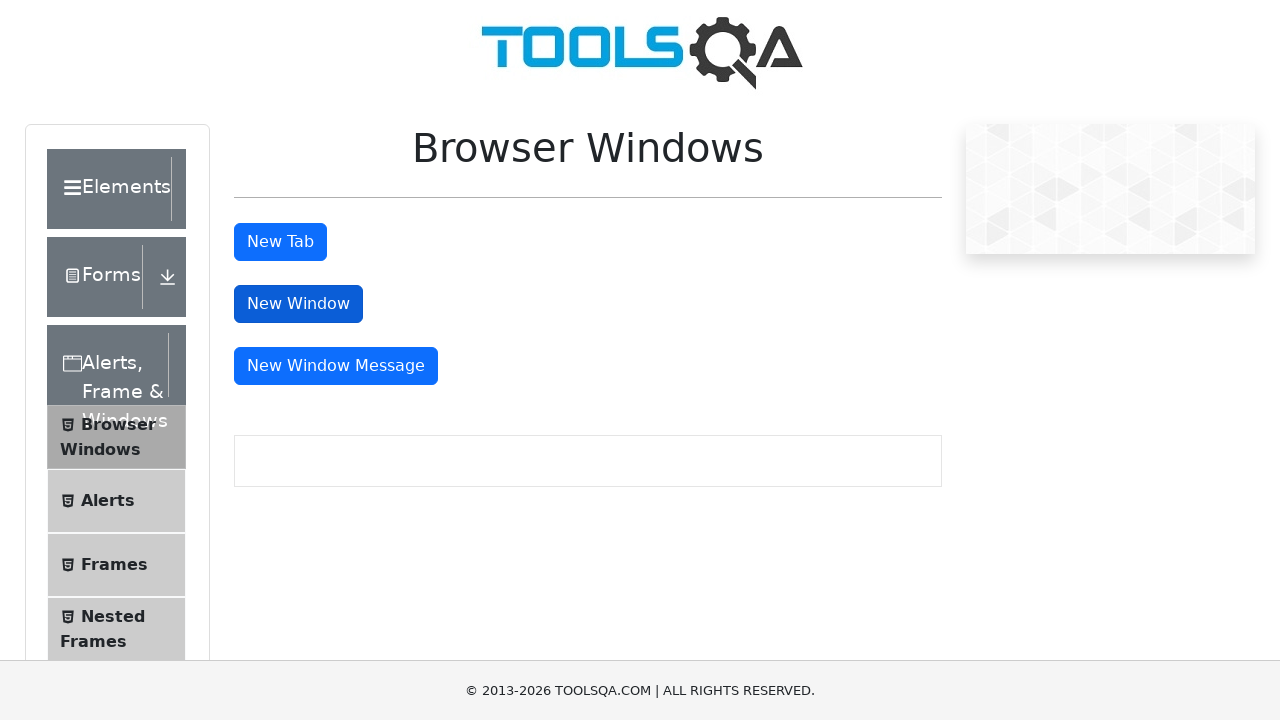

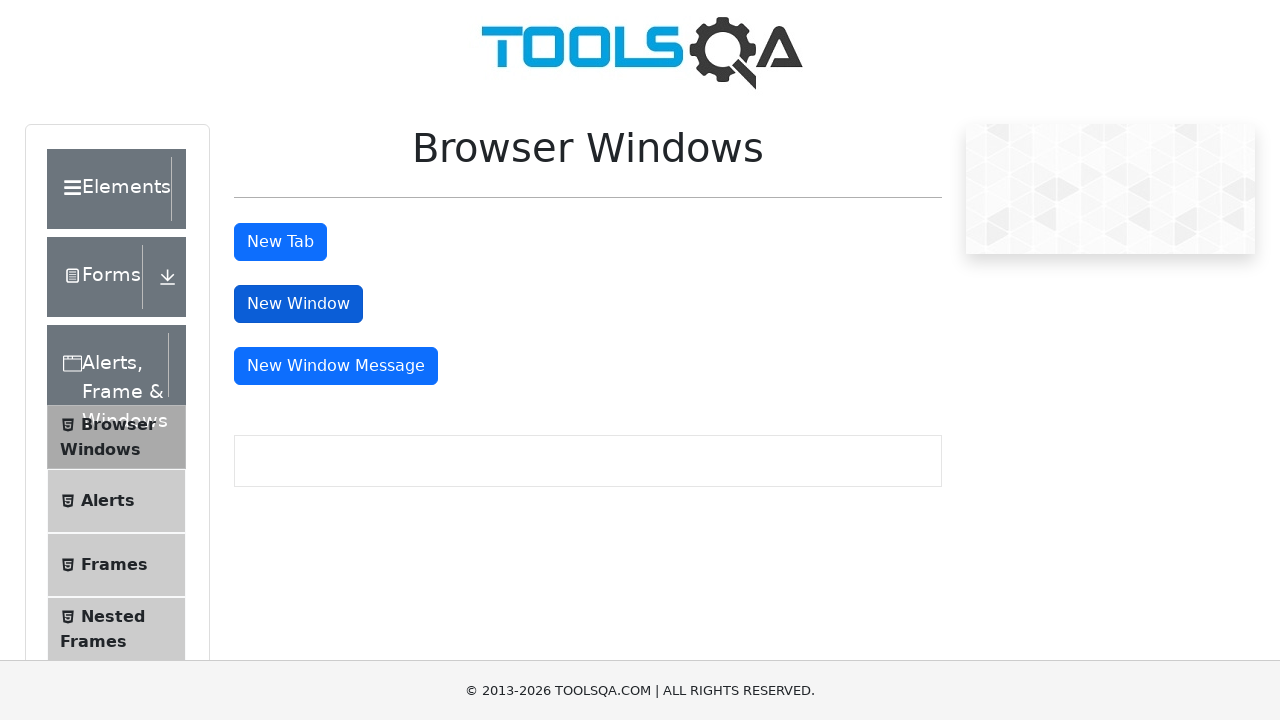